Tests that the Clear completed button displays correct text after marking an item complete

Starting URL: https://demo.playwright.dev/todomvc

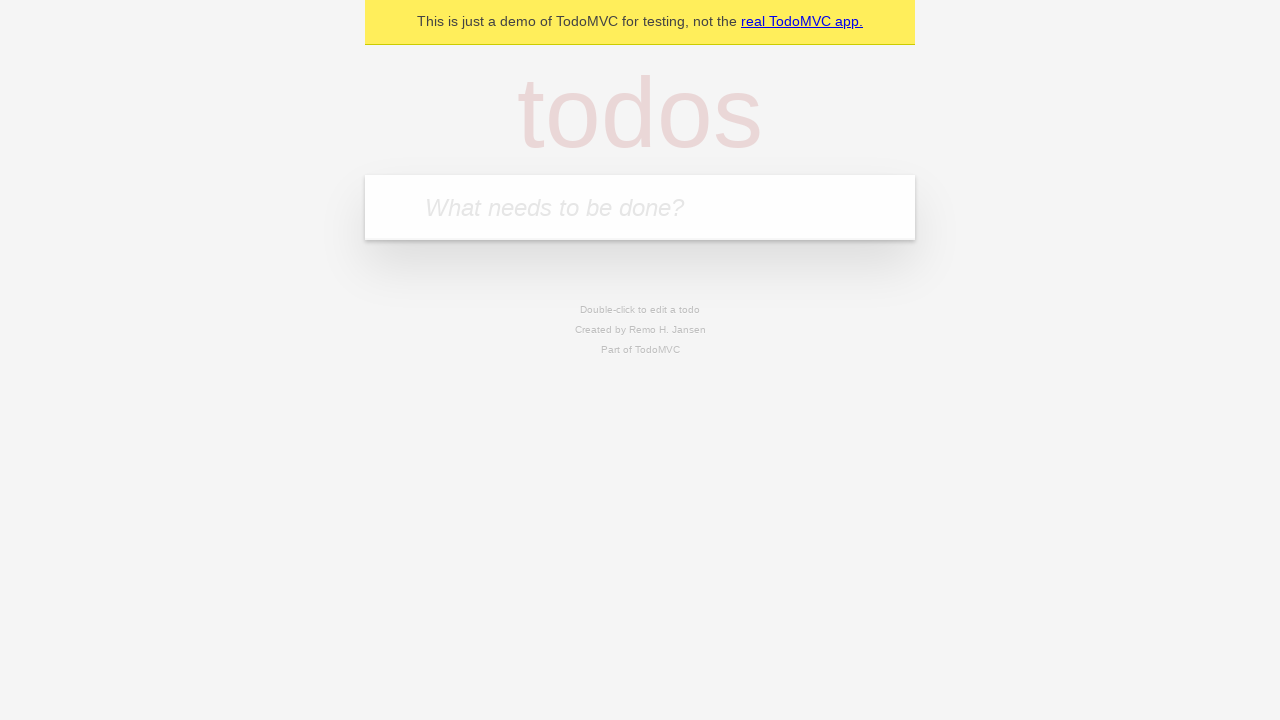

Filled todo input with 'buy some cheese' on internal:attr=[placeholder="What needs to be done?"i]
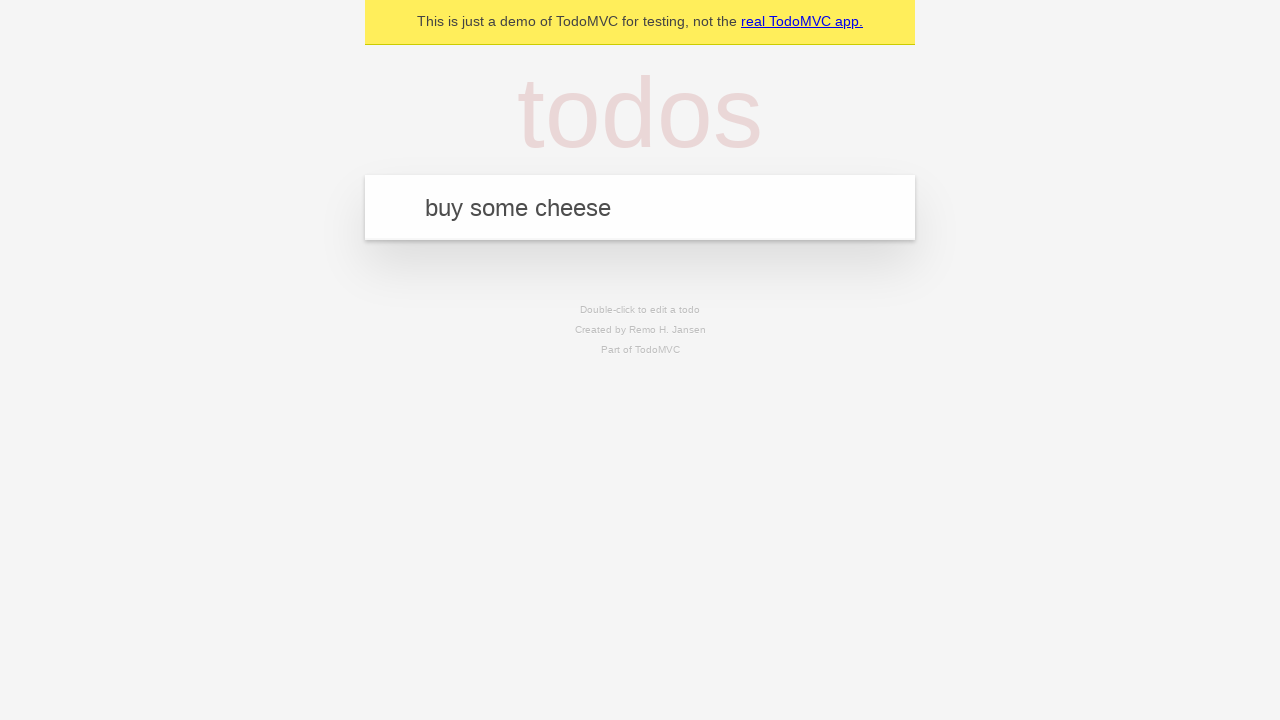

Pressed Enter to add todo 'buy some cheese' on internal:attr=[placeholder="What needs to be done?"i]
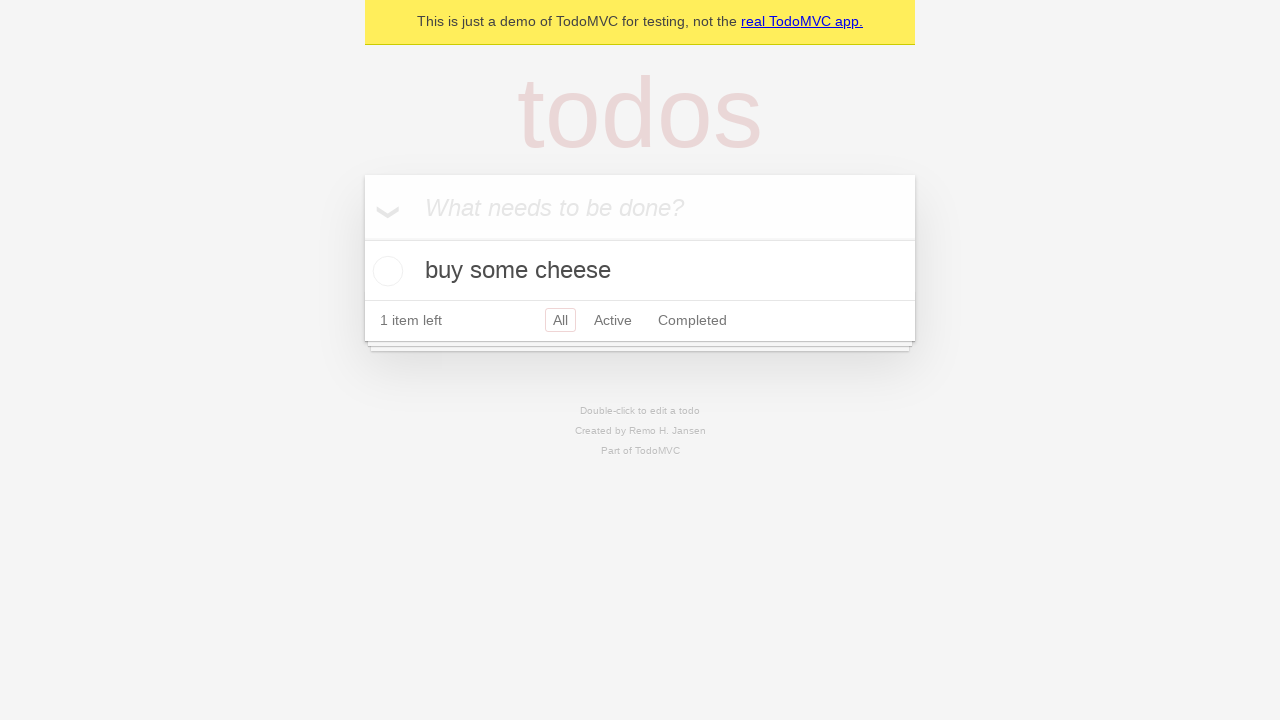

Filled todo input with 'feed the cat' on internal:attr=[placeholder="What needs to be done?"i]
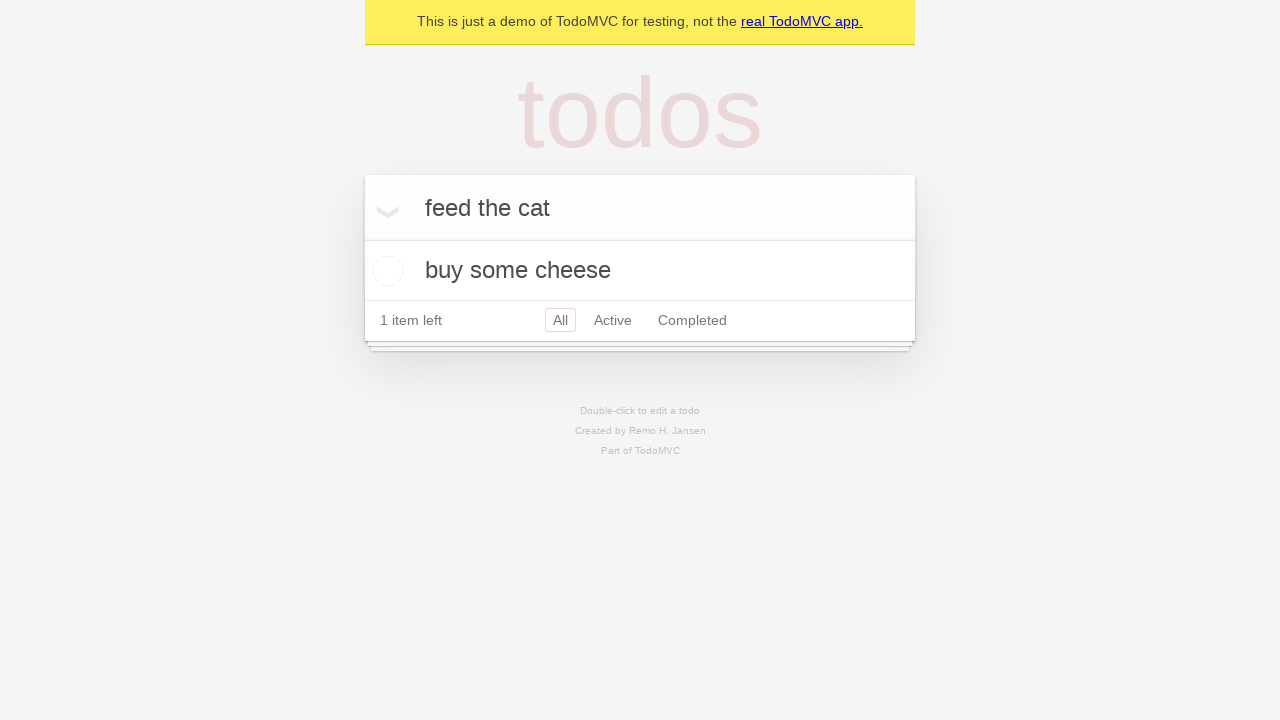

Pressed Enter to add todo 'feed the cat' on internal:attr=[placeholder="What needs to be done?"i]
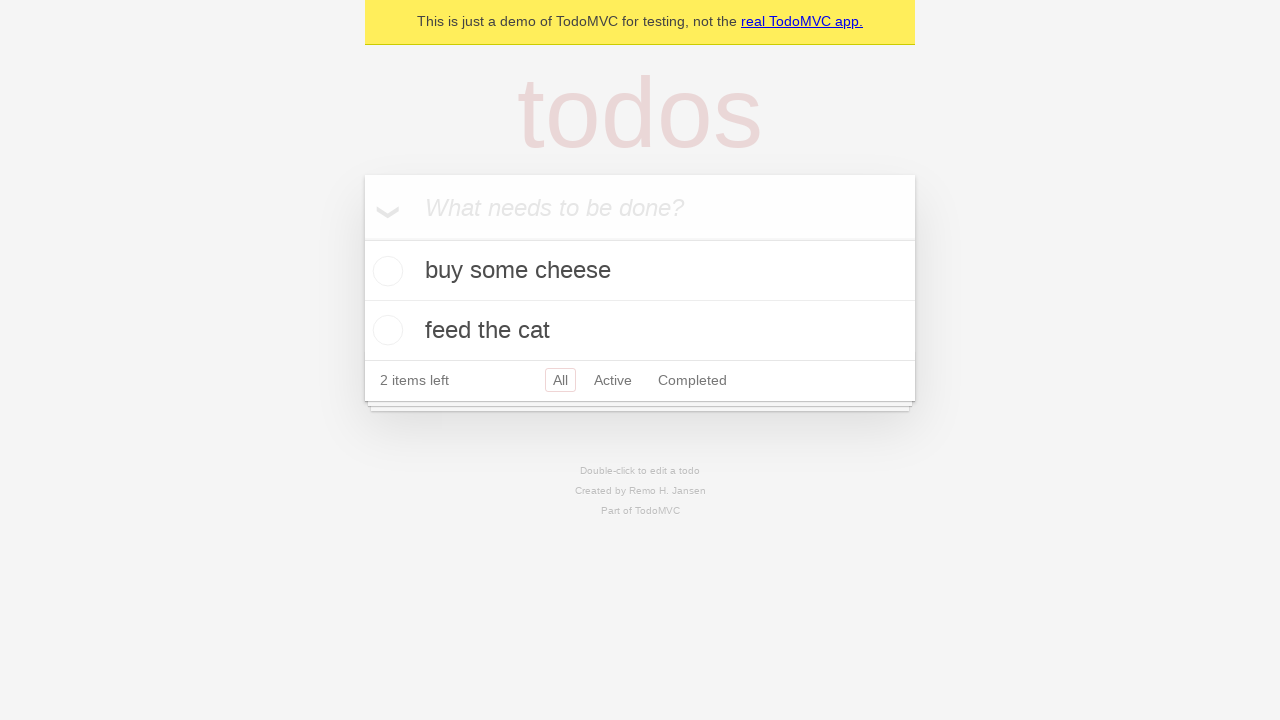

Filled todo input with 'book a doctors appointment' on internal:attr=[placeholder="What needs to be done?"i]
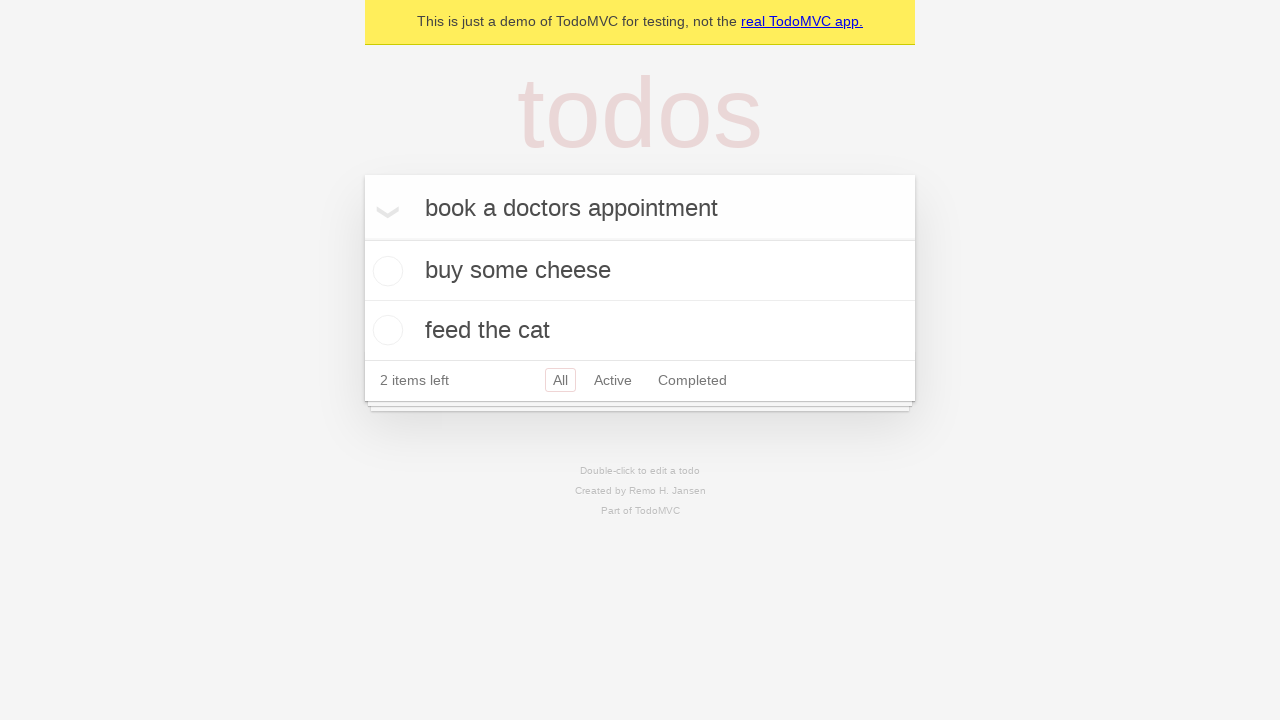

Pressed Enter to add todo 'book a doctors appointment' on internal:attr=[placeholder="What needs to be done?"i]
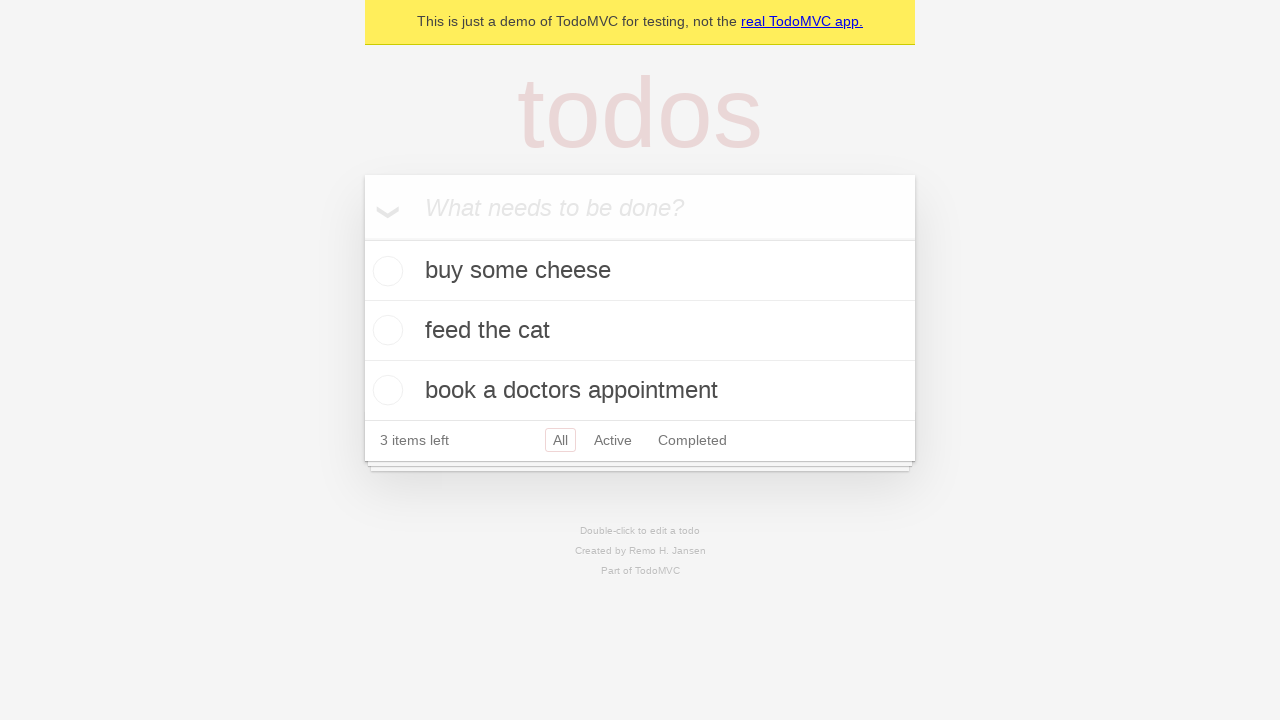

Waited for all 3 todos to be added to the list
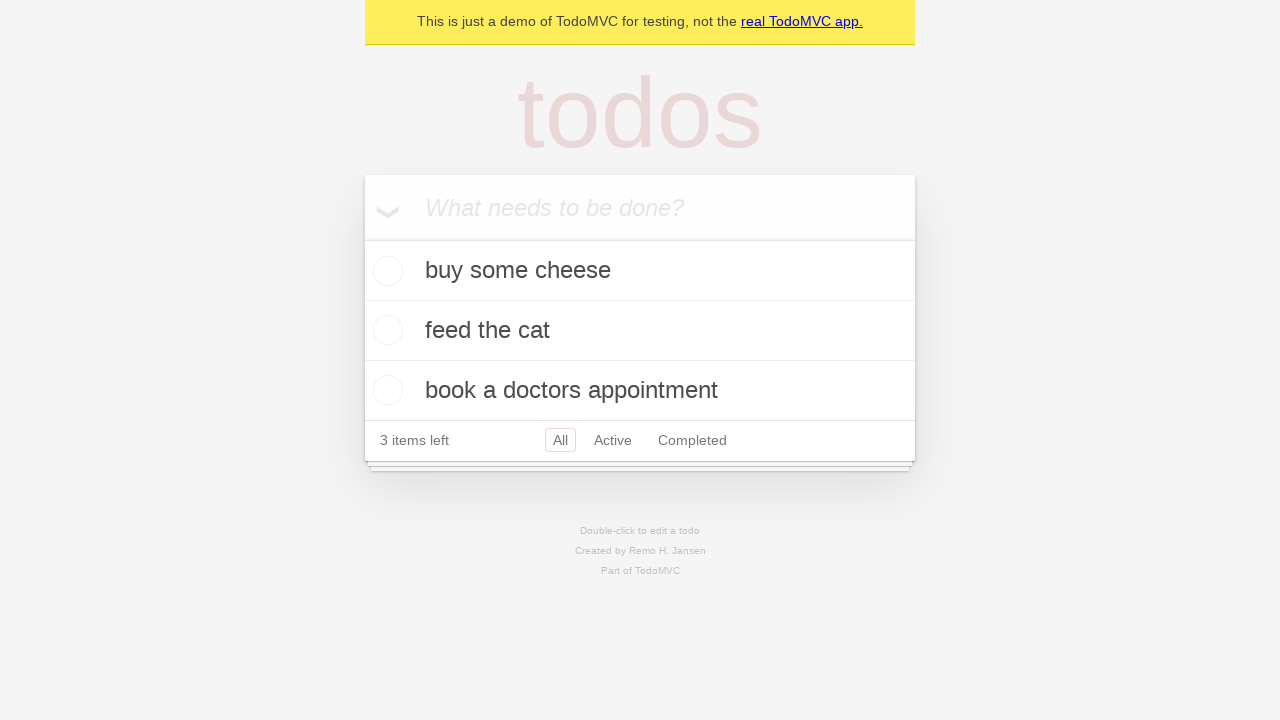

Marked the first todo item as complete at (385, 271) on .todo-list li .toggle >> nth=0
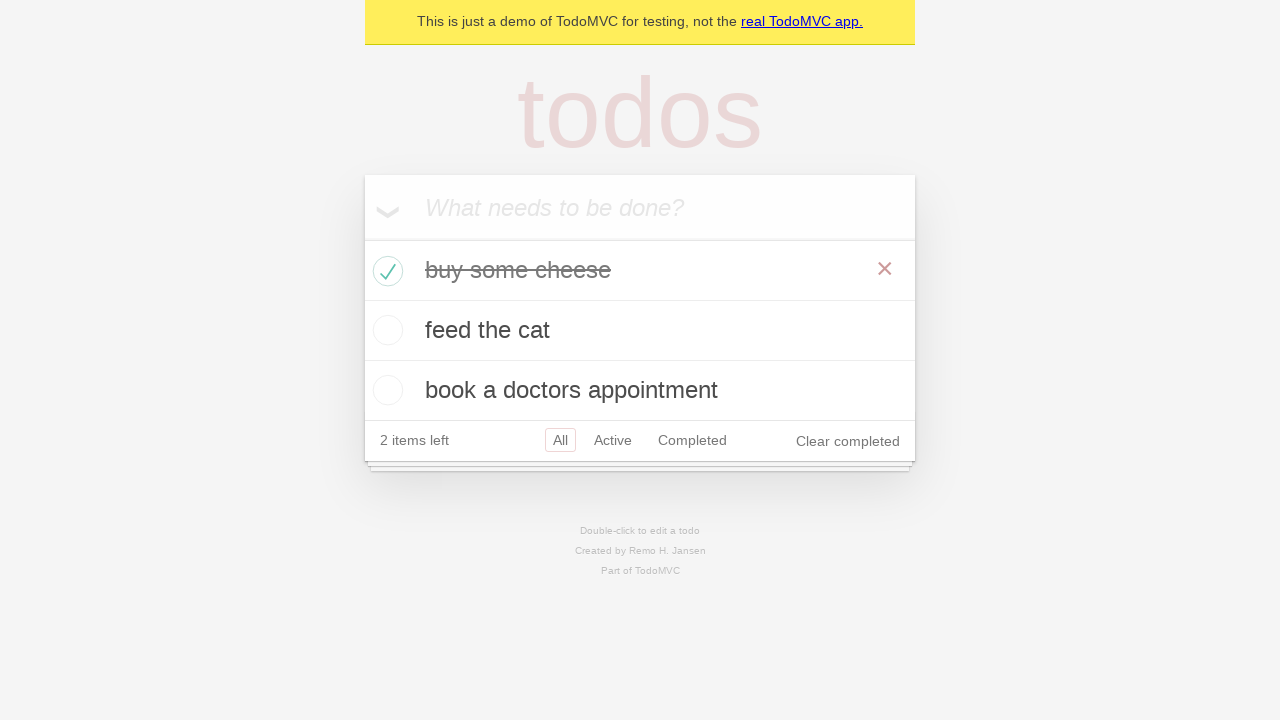

Clear completed button appeared after marking item complete
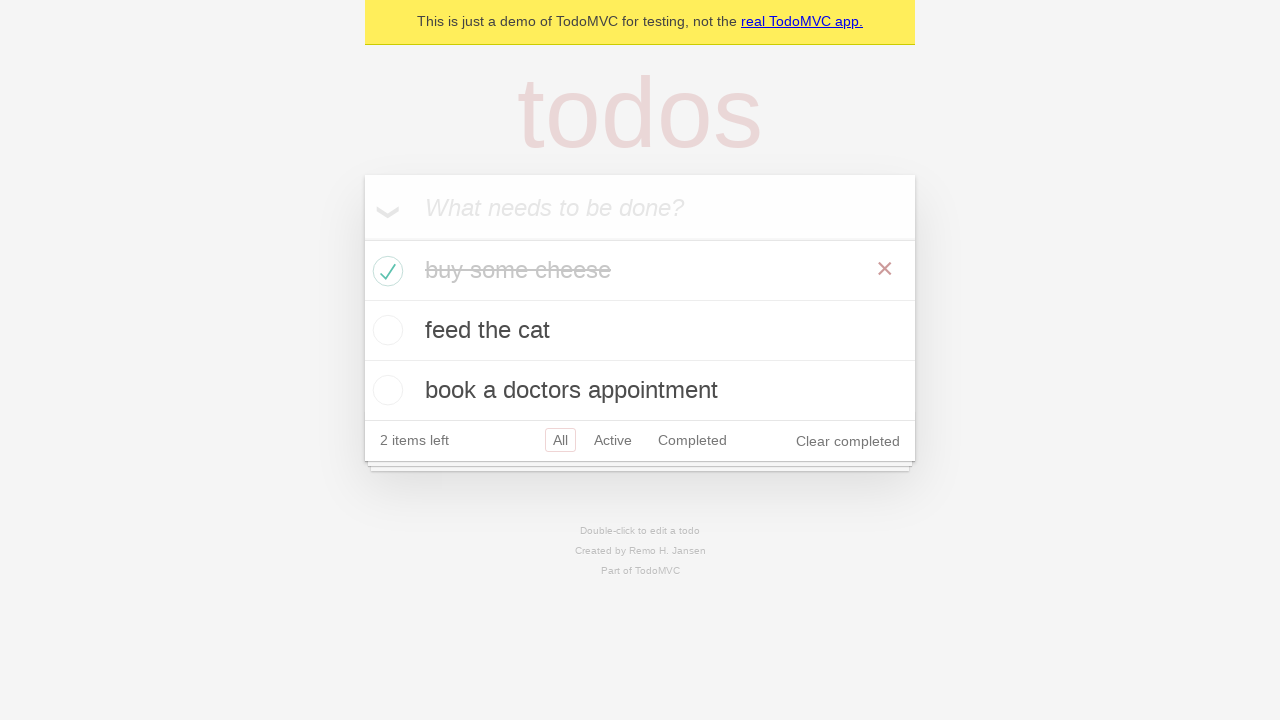

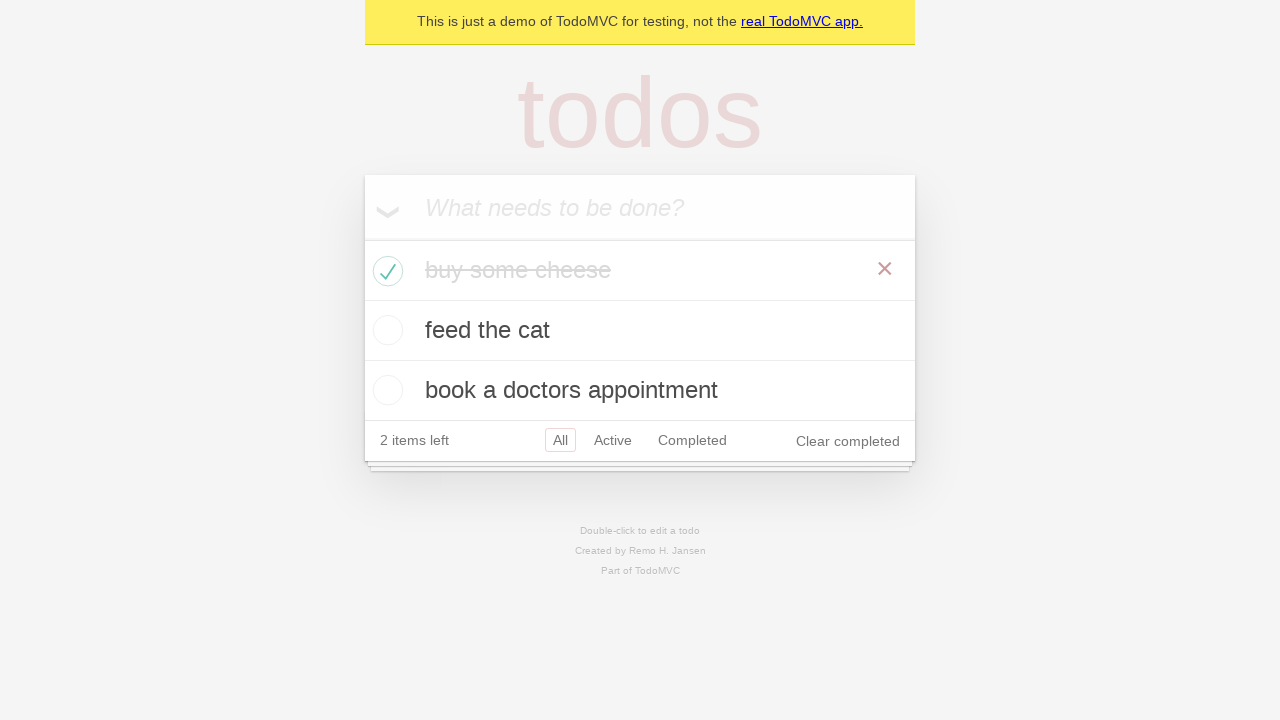